Tests a slow calculator web application by setting a delay, performing an addition operation (7 + 8), and verifying the result displays 15

Starting URL: https://bonigarcia.dev/selenium-webdriver-java/slow-calculator.html

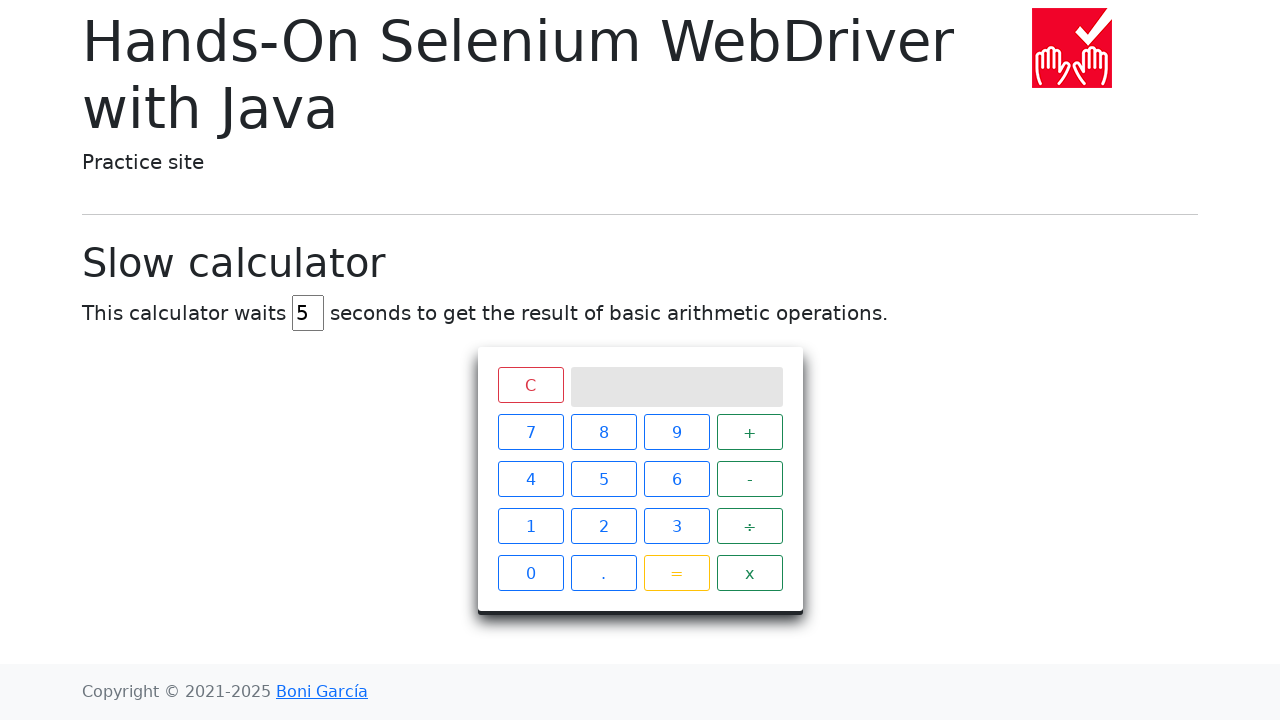

Clicked register link to navigate to registration form
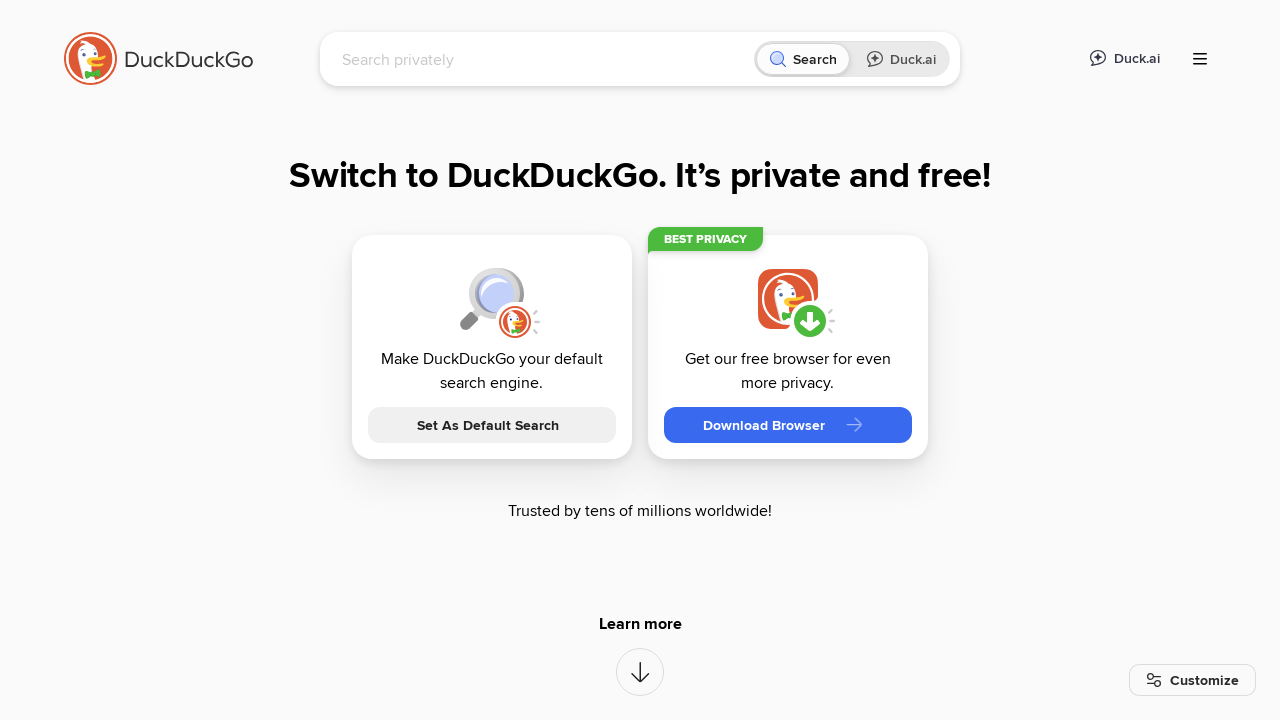

Filled username field with only spaces
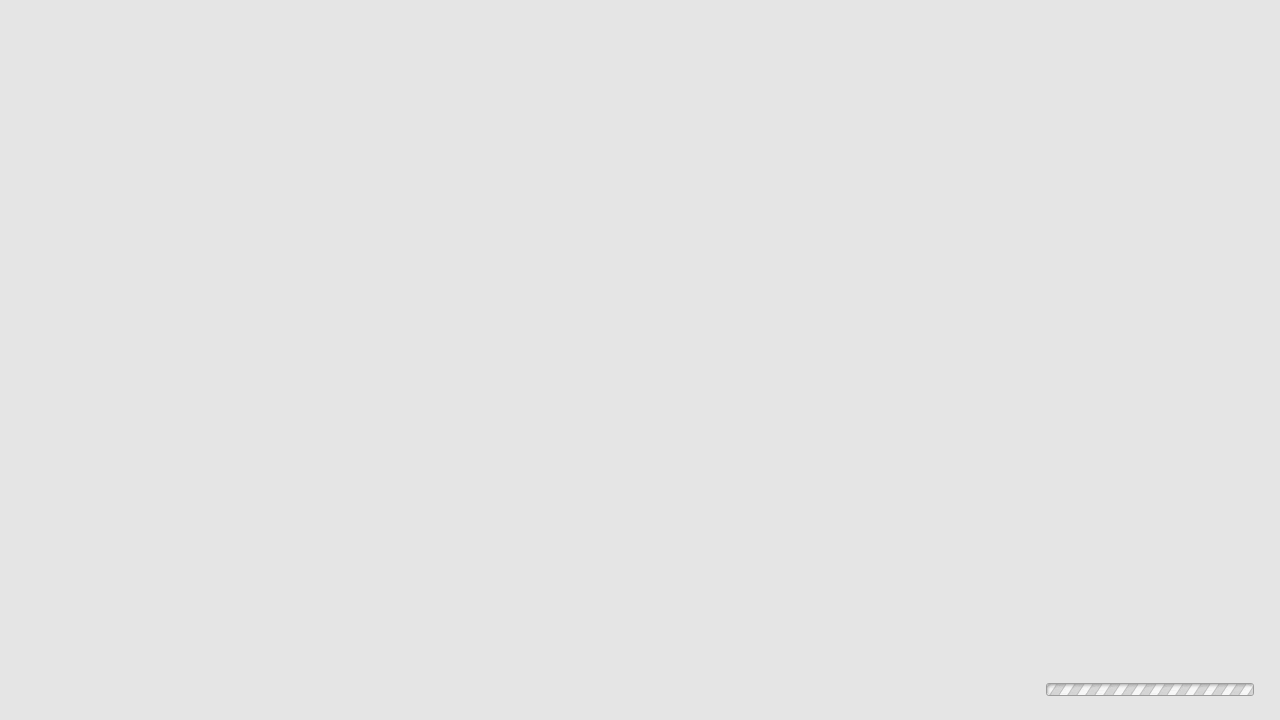

Filled password field with '111111Qq'
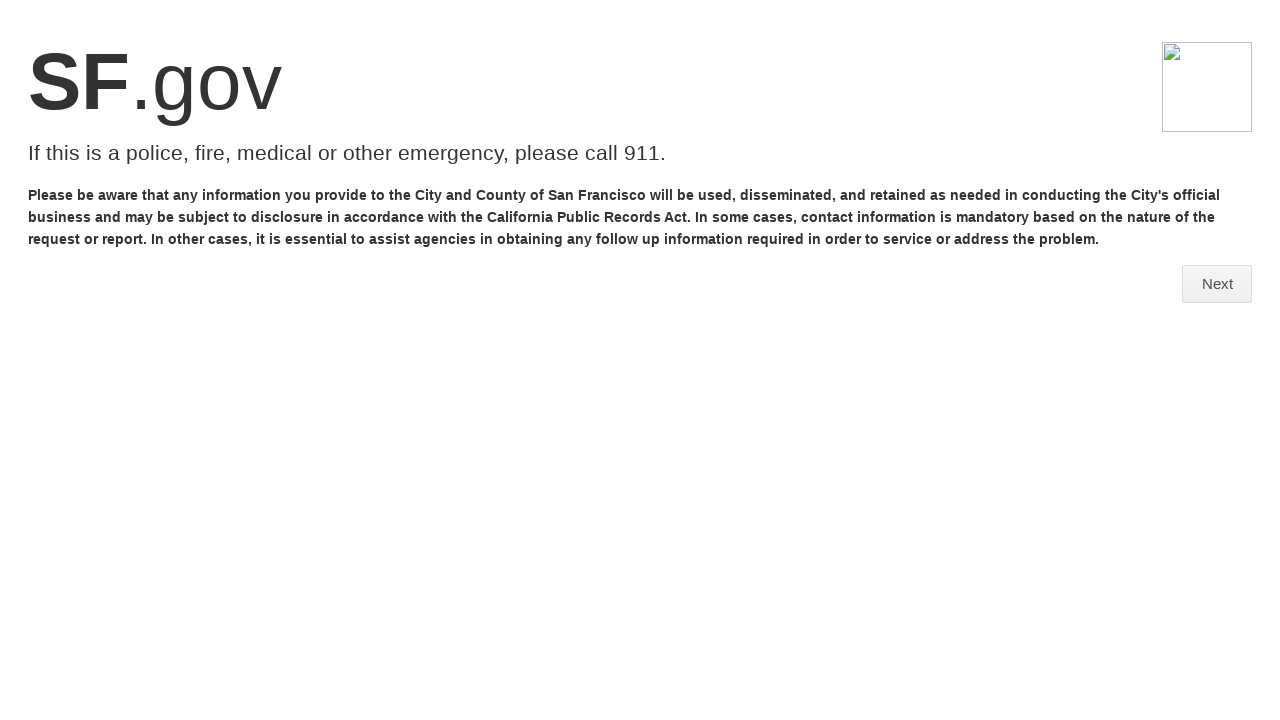

Clicked register button to attempt registration
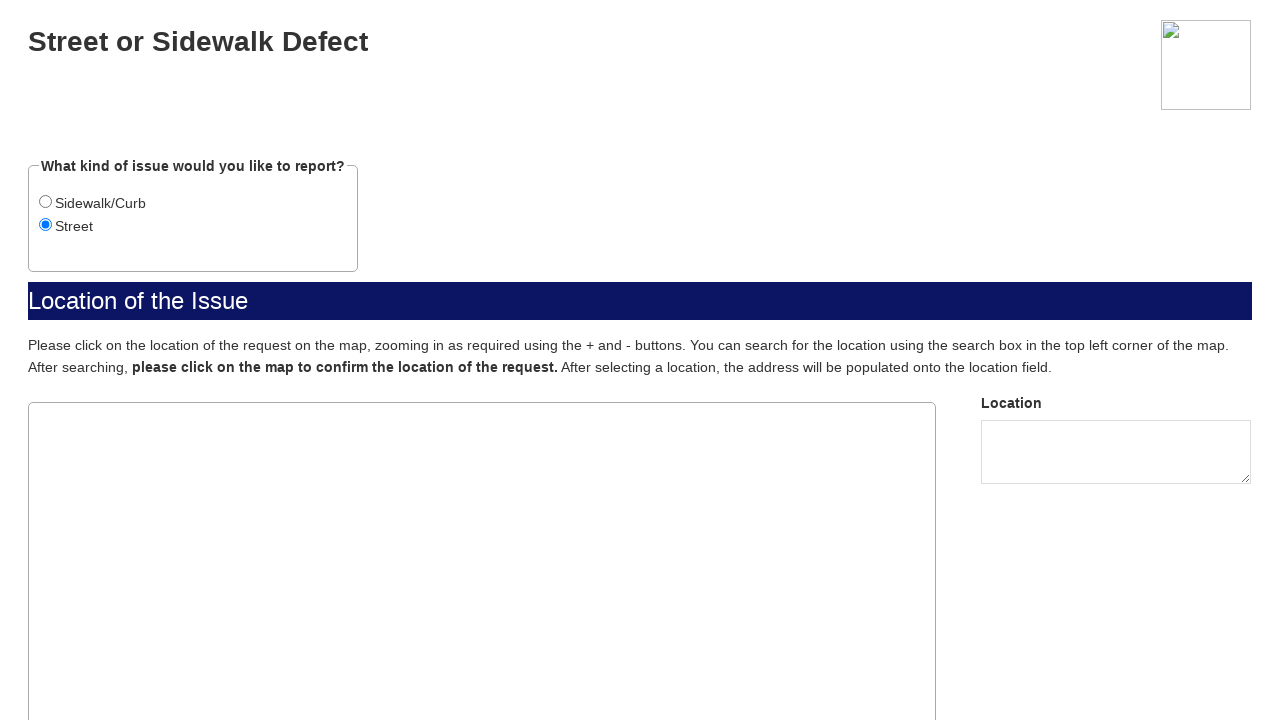

Error notification appeared confirming registration failed with spaces-only username
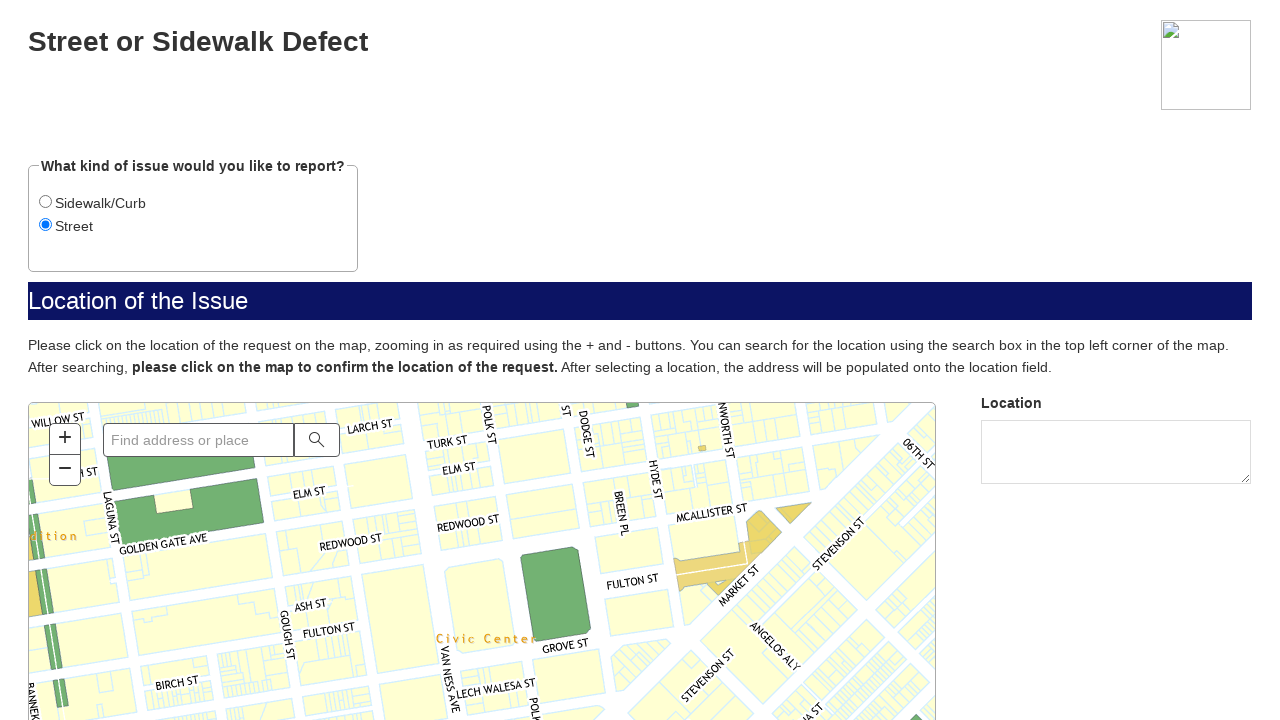

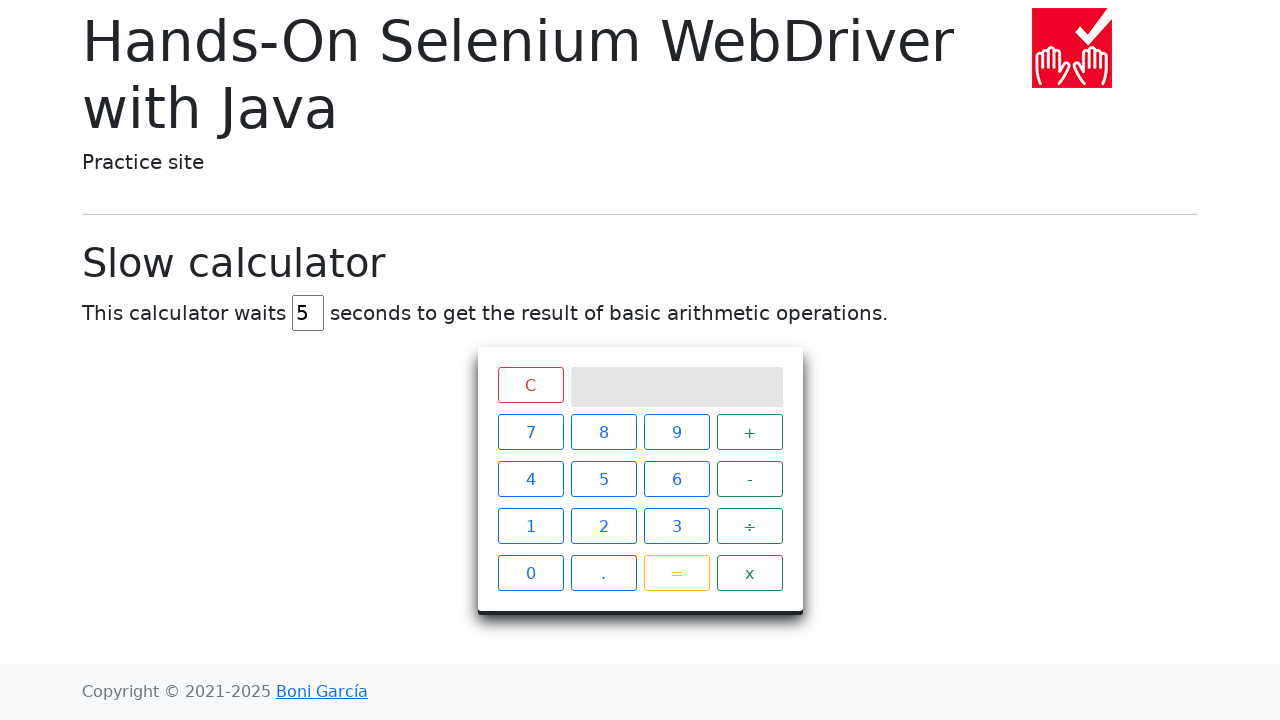